Tests dropdown functionality by verifying dropdown options text and count, then selecting each option and verifying the selection state

Starting URL: http://the-internet.herokuapp.com/dropdown

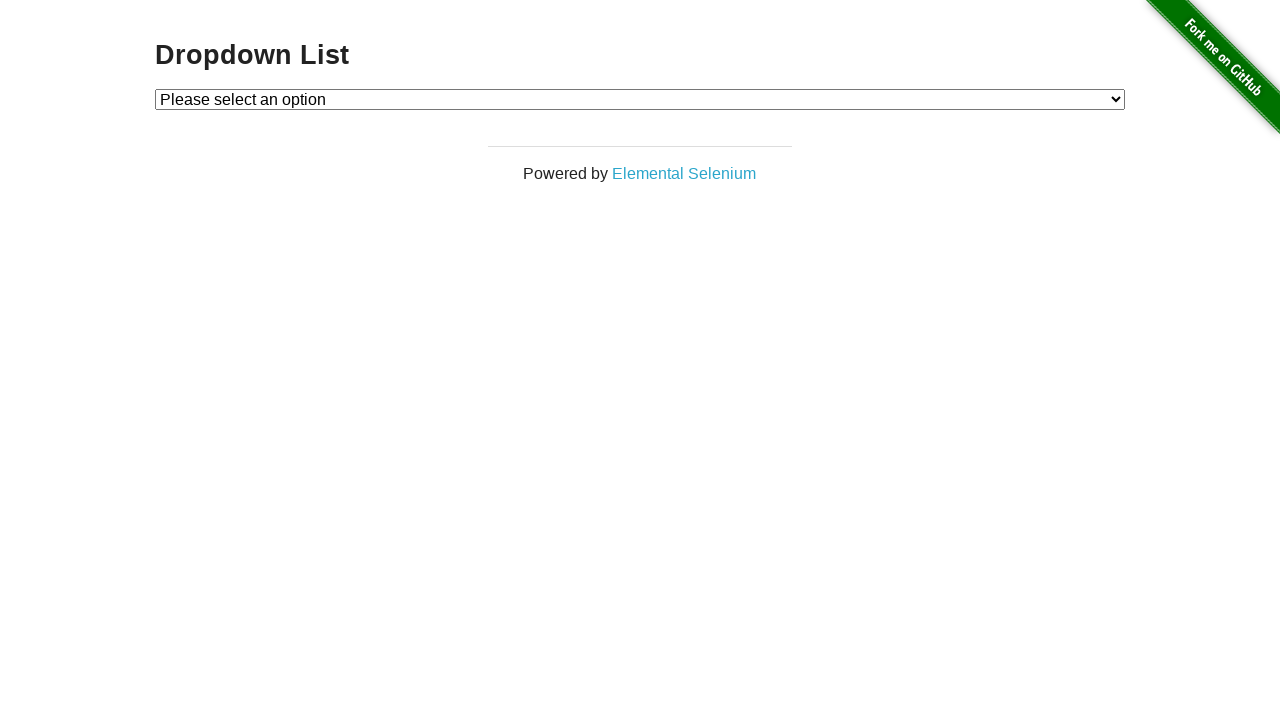

Waited for dropdown element to be present
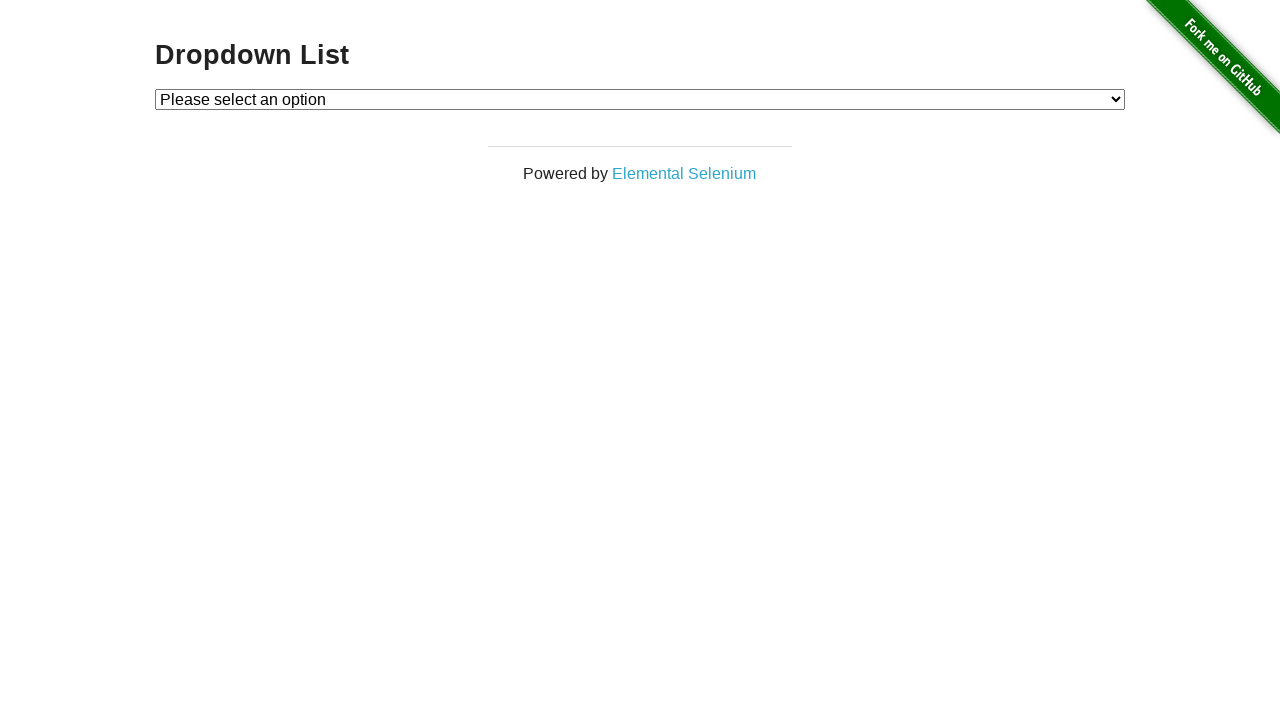

Located all dropdown options
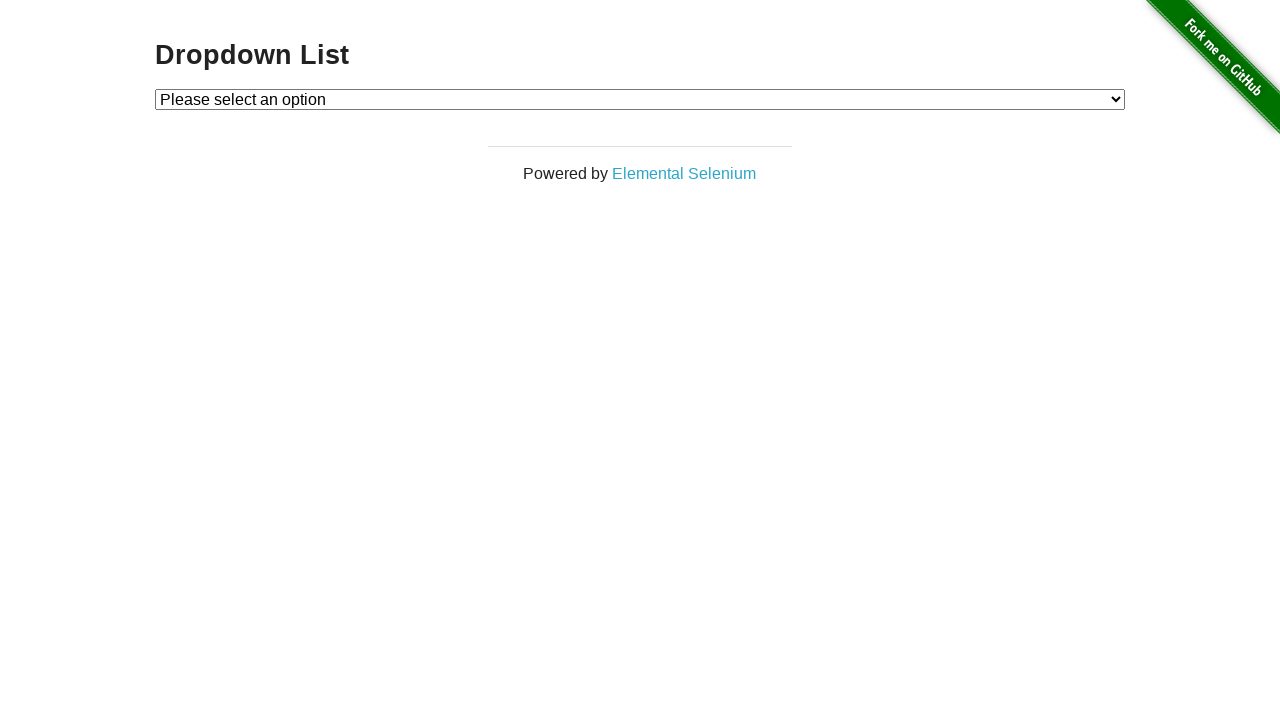

Retrieved first option text: 'Please select an option'
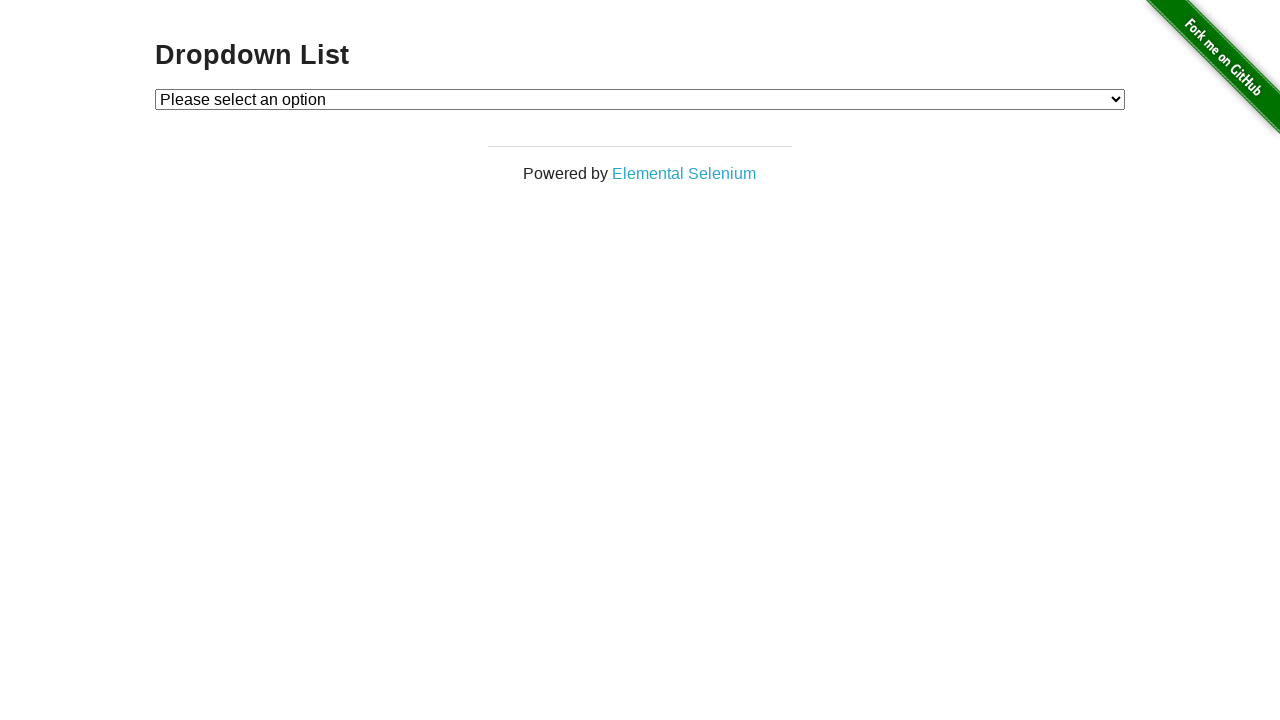

Verified first option text is 'Please select an option'
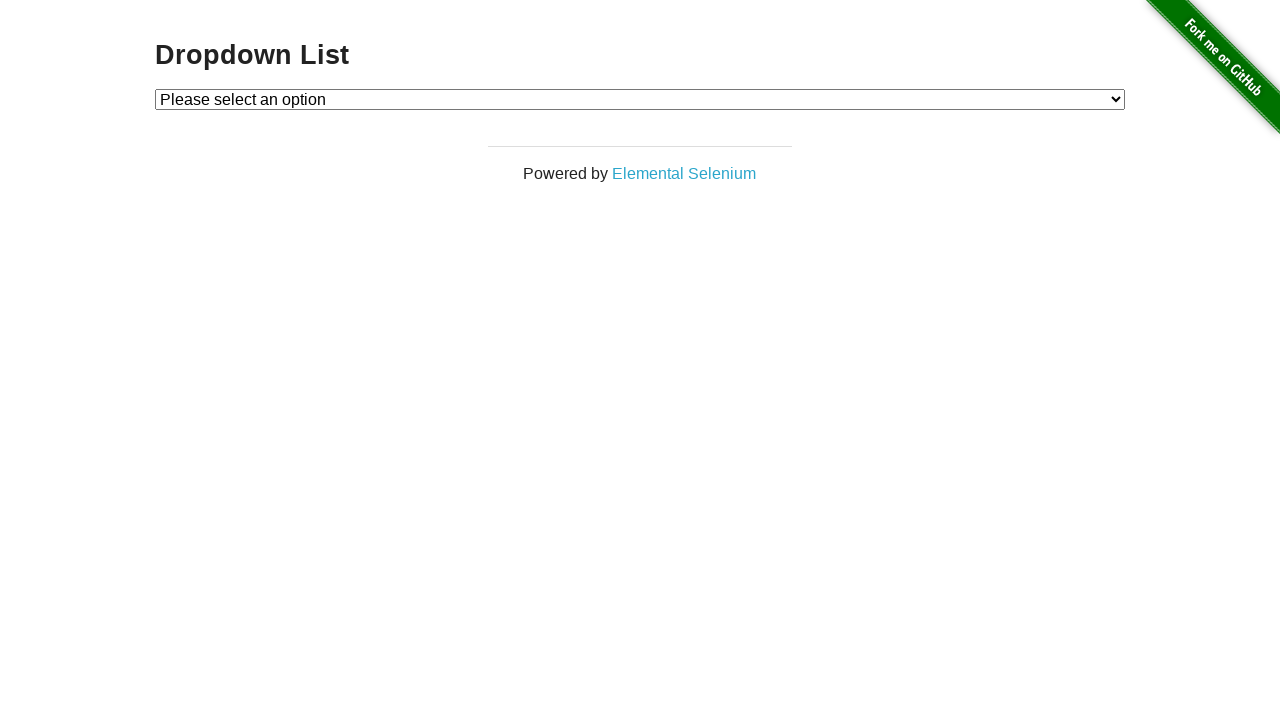

Retrieved second option text: 'Option 1'
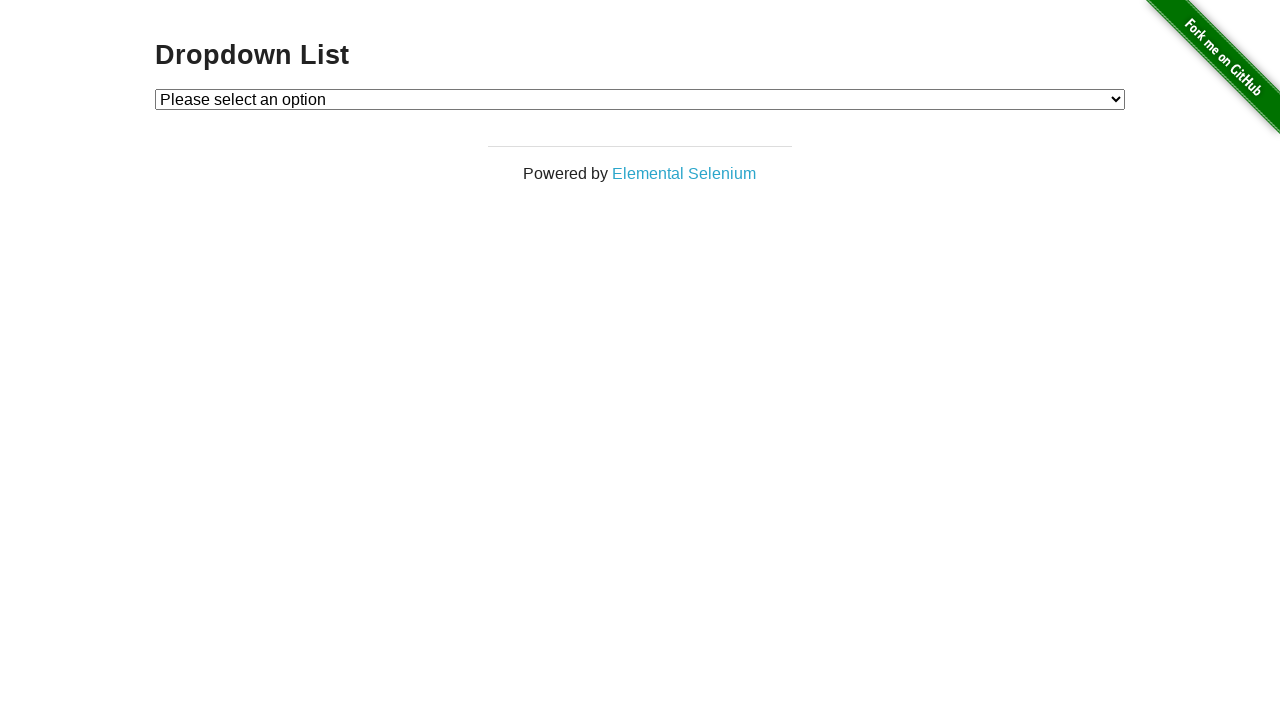

Verified second option text is 'Option 1'
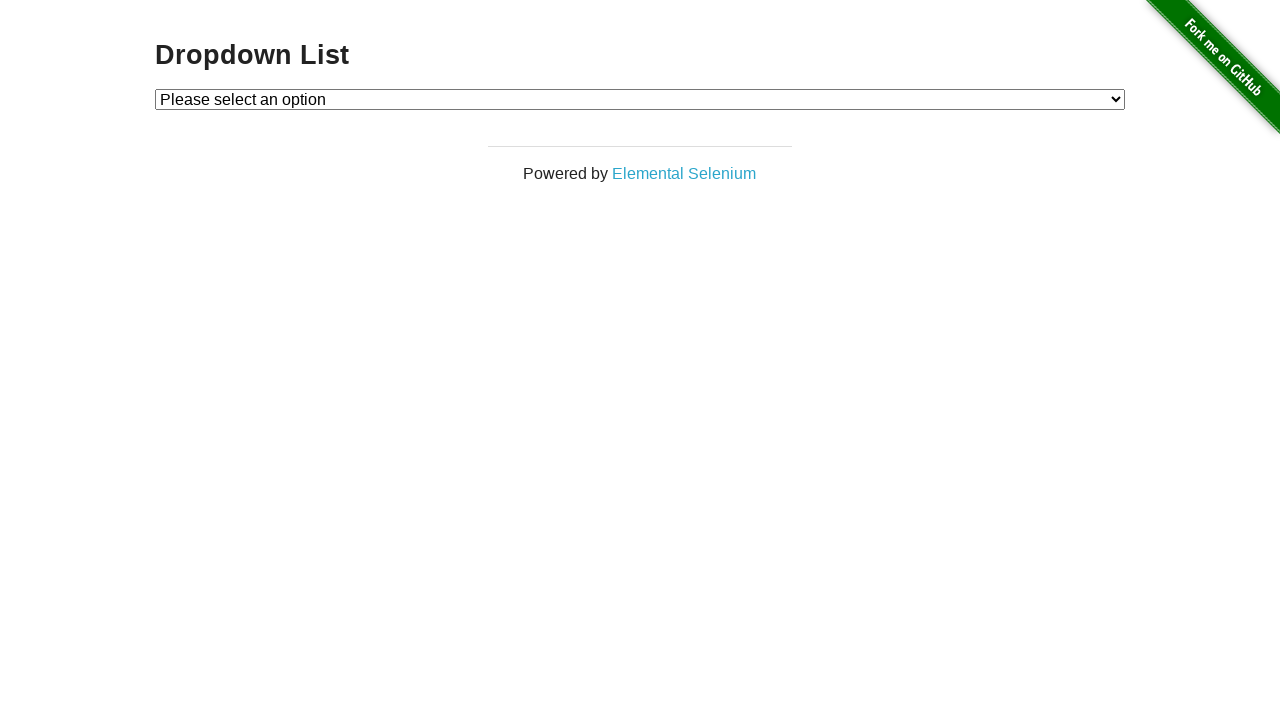

Retrieved third option text: 'Option 2'
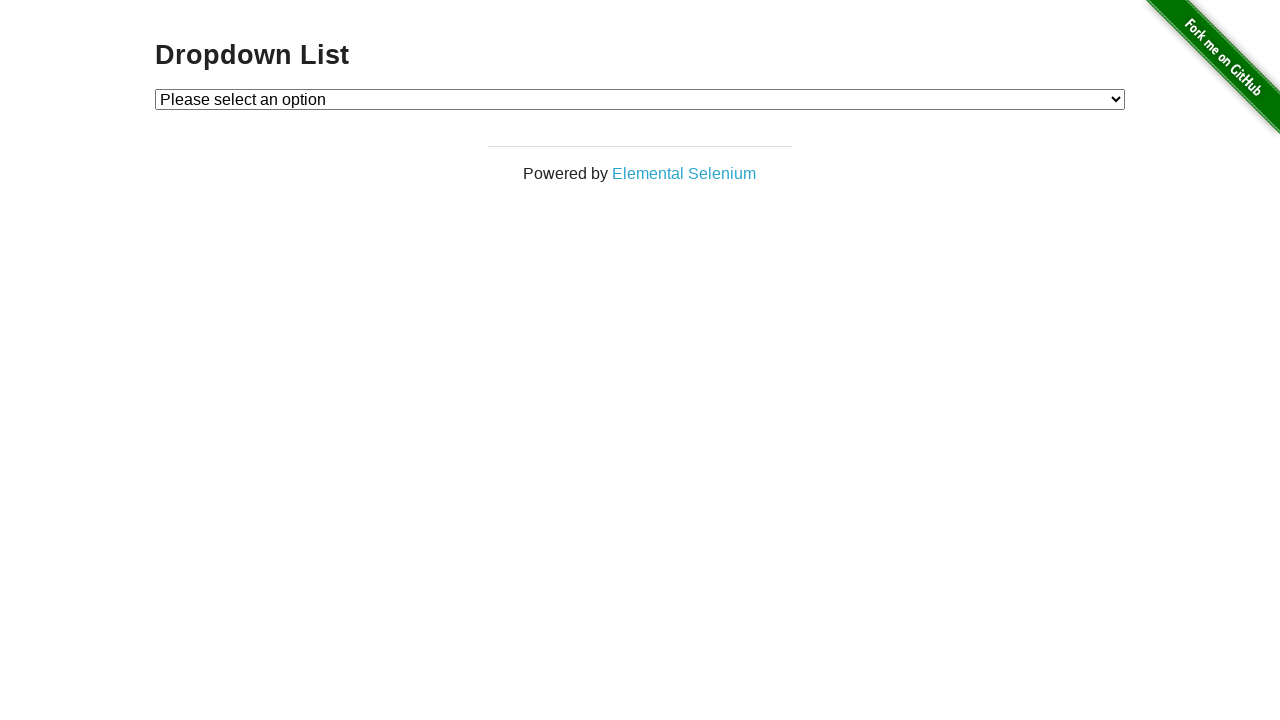

Verified third option text is 'Option 2'
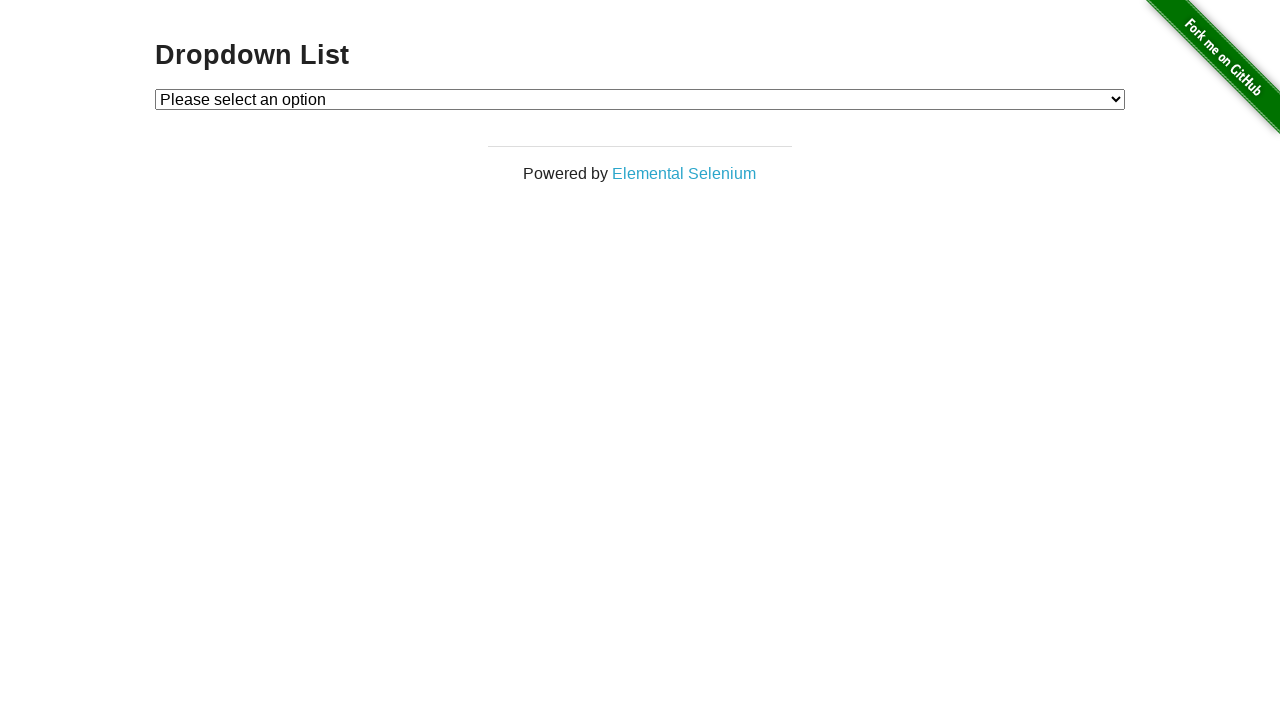

Counted dropdown options: 3 options total
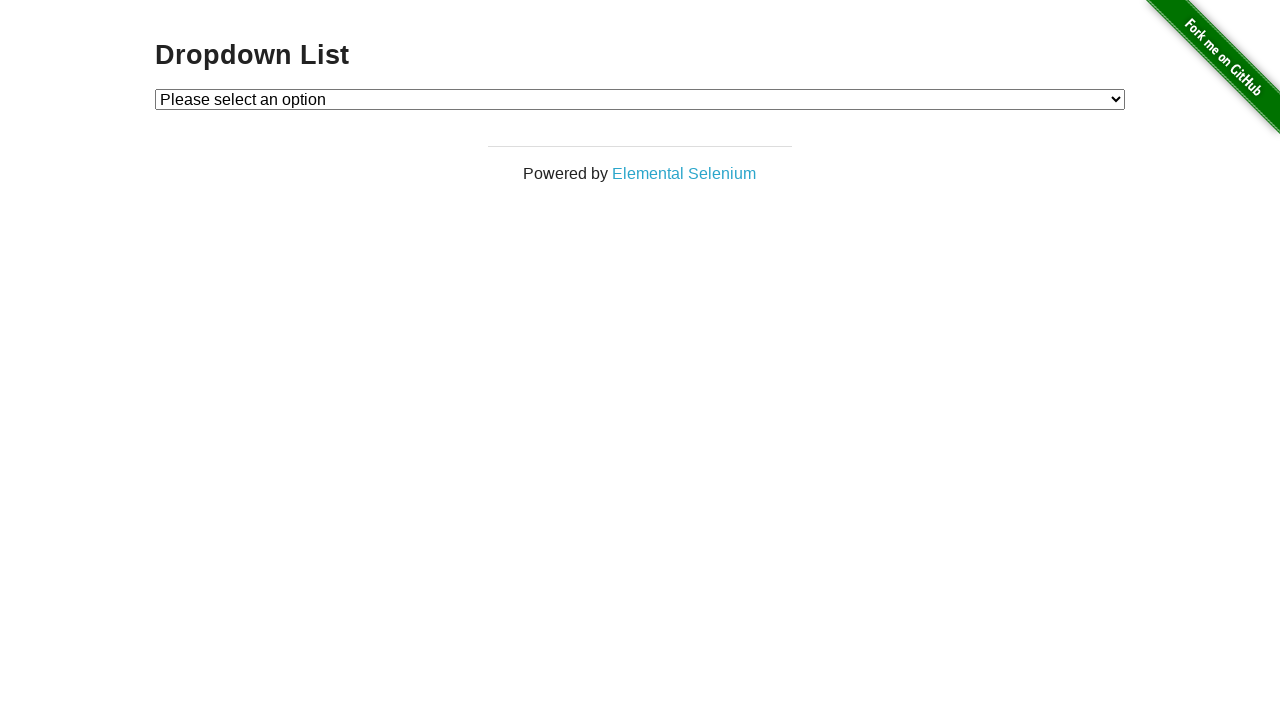

Verified dropdown contains exactly 3 options
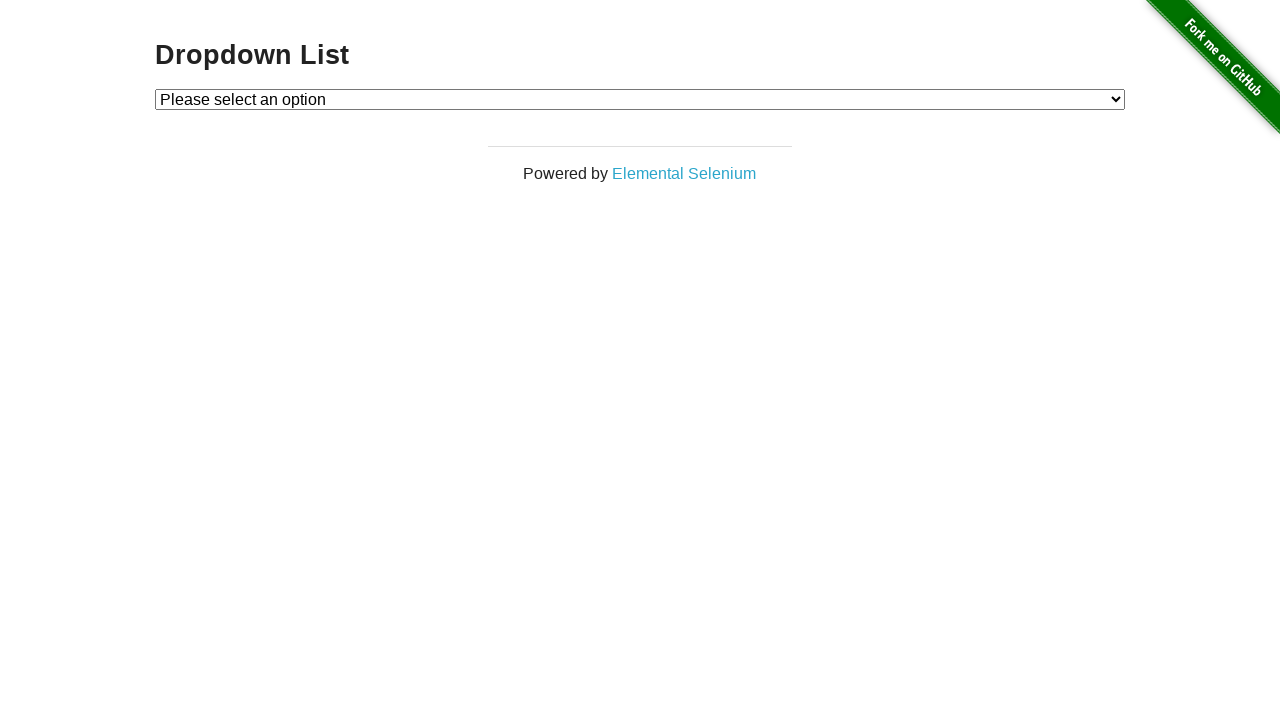

Checked that first option is disabled
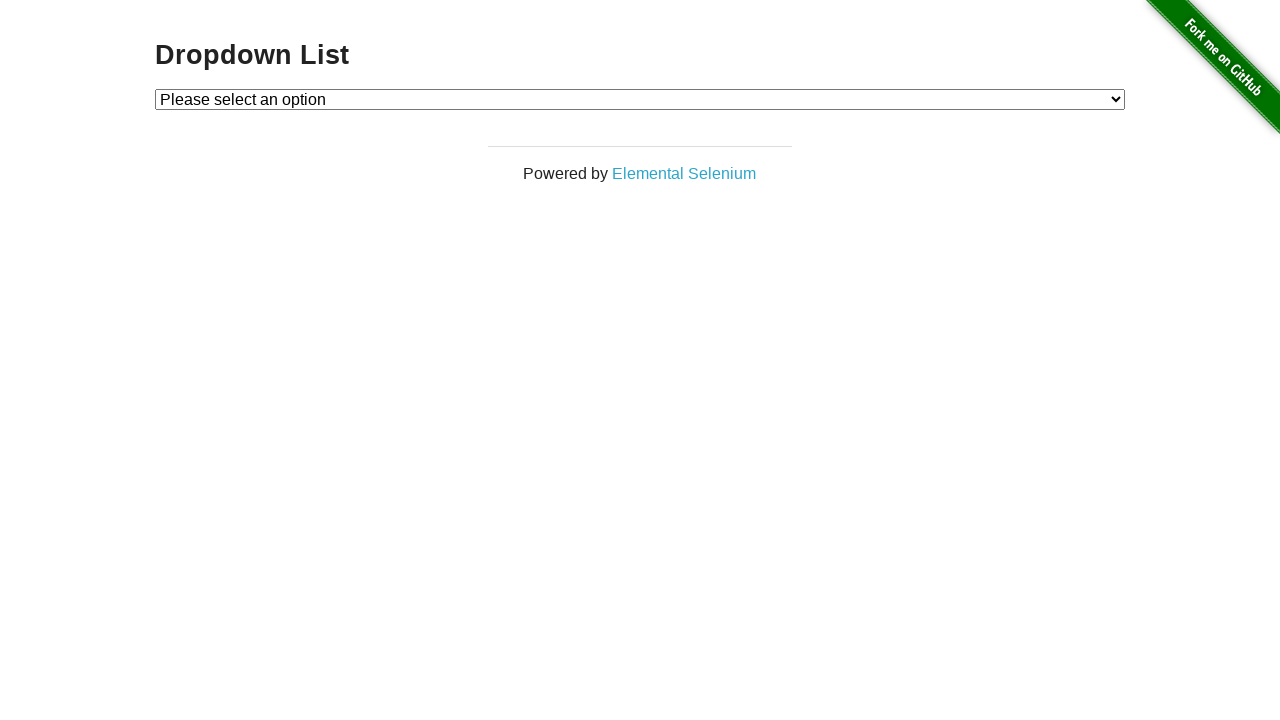

Verified first option is disabled
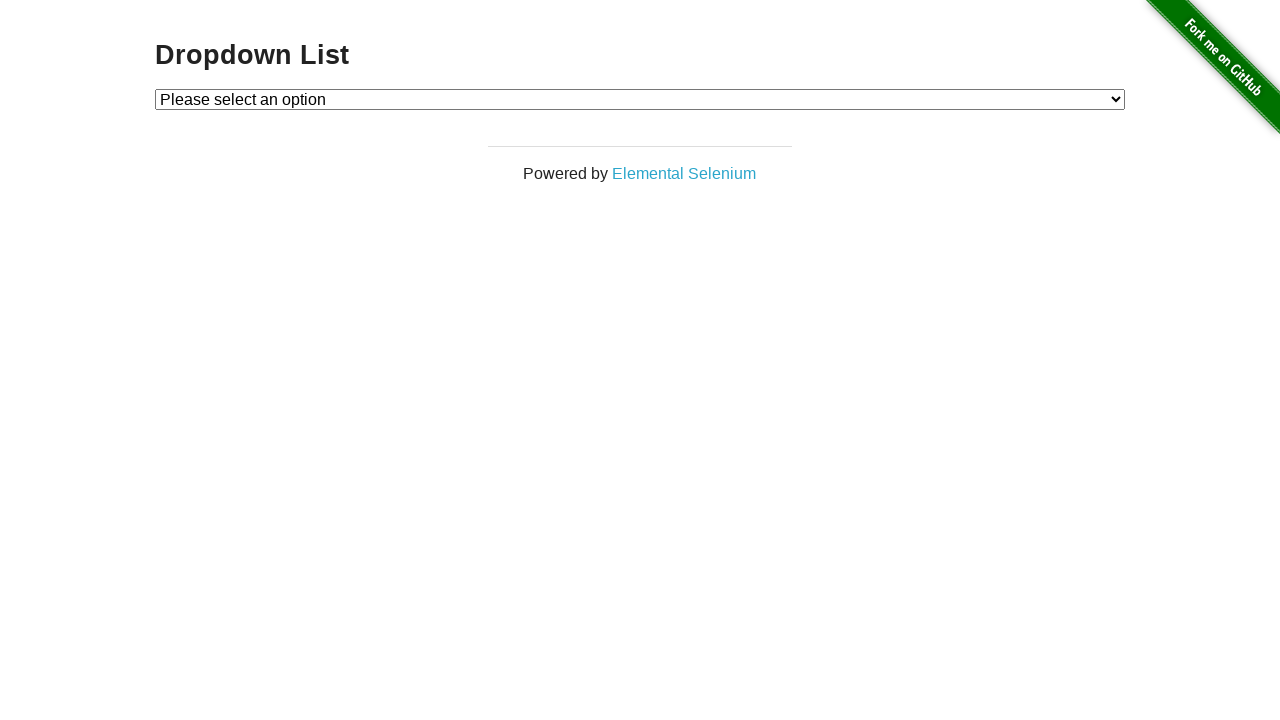

Selected 'Option 1' from dropdown on #dropdown
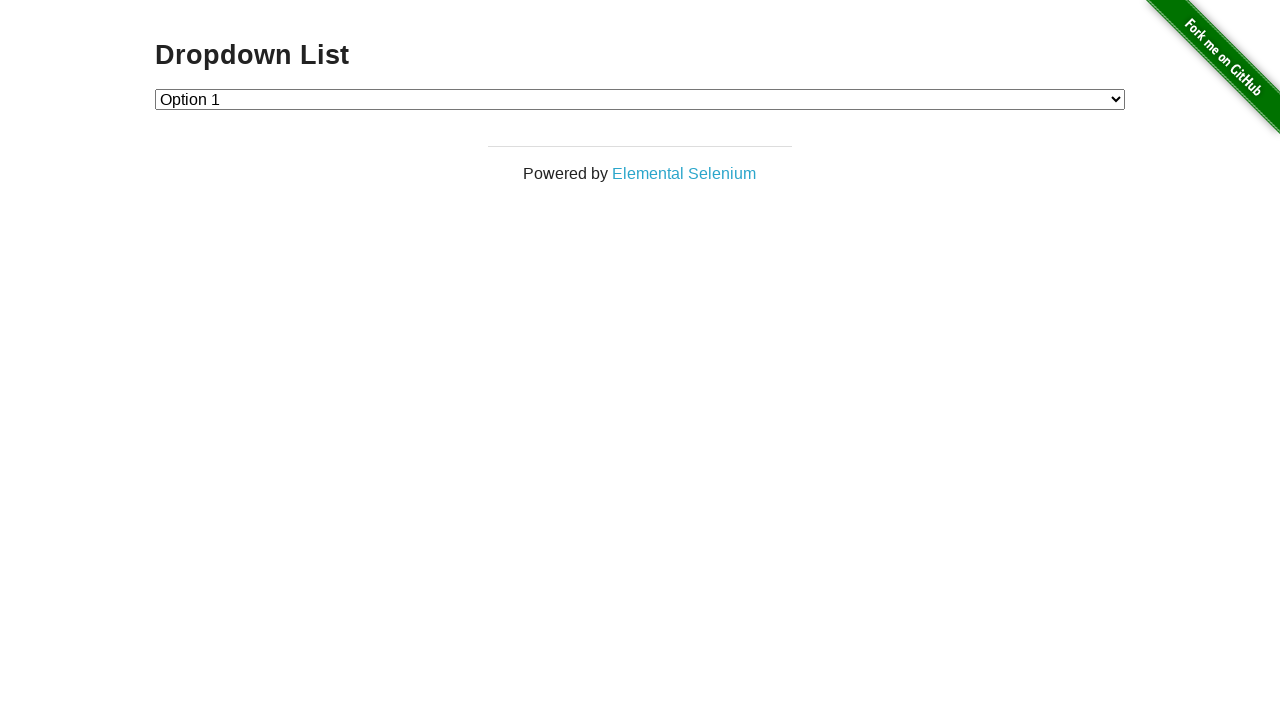

Verified Option 1 is enabled and selectable
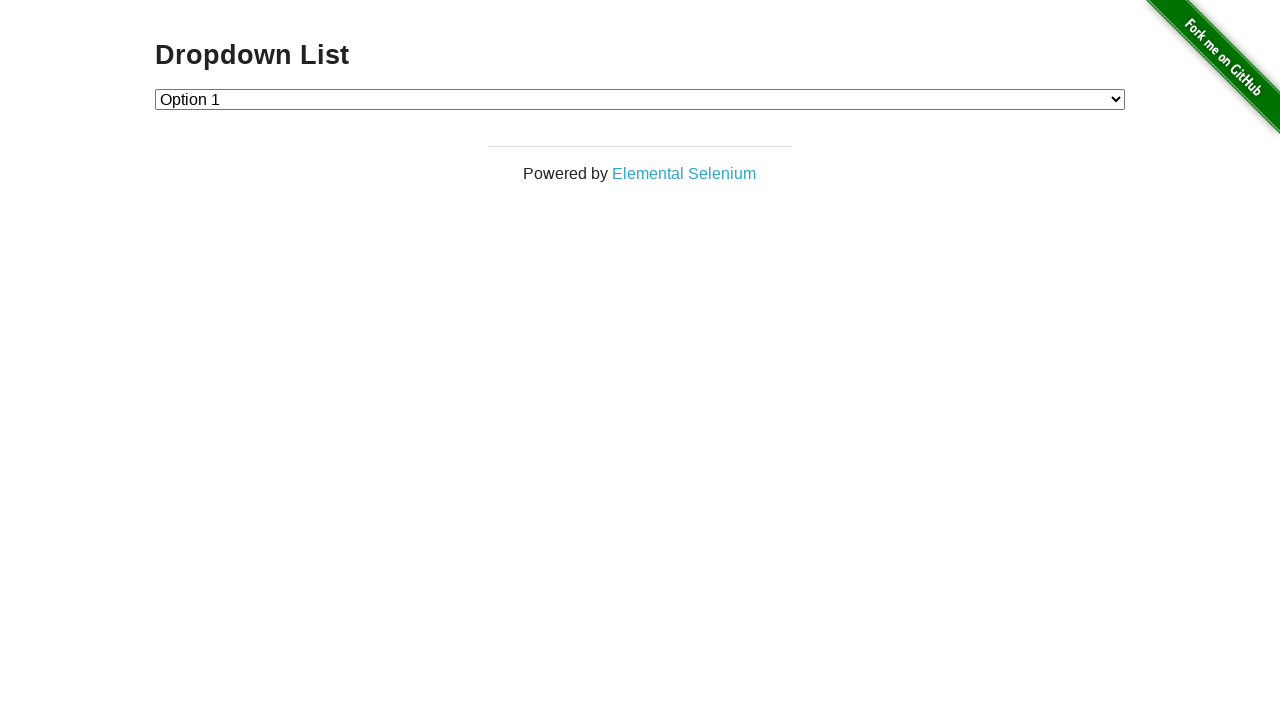

Selected 'Option 2' from dropdown on #dropdown
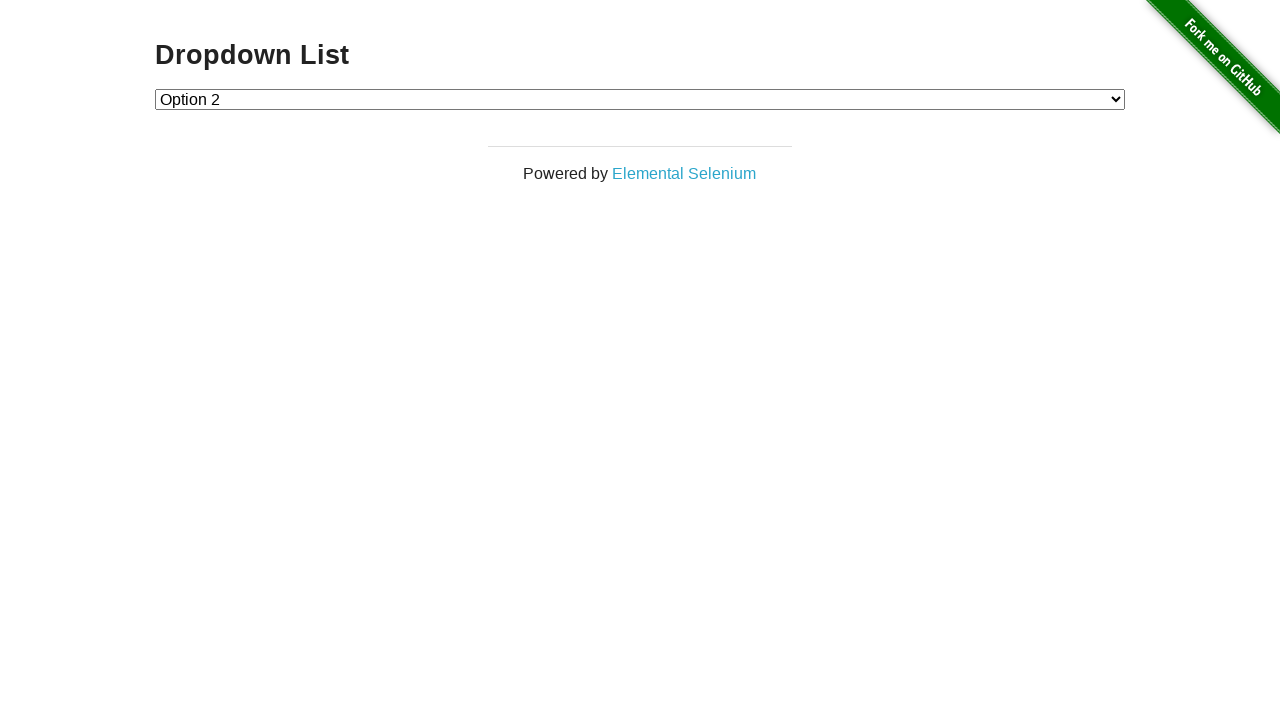

Verified Option 2 is enabled and selectable
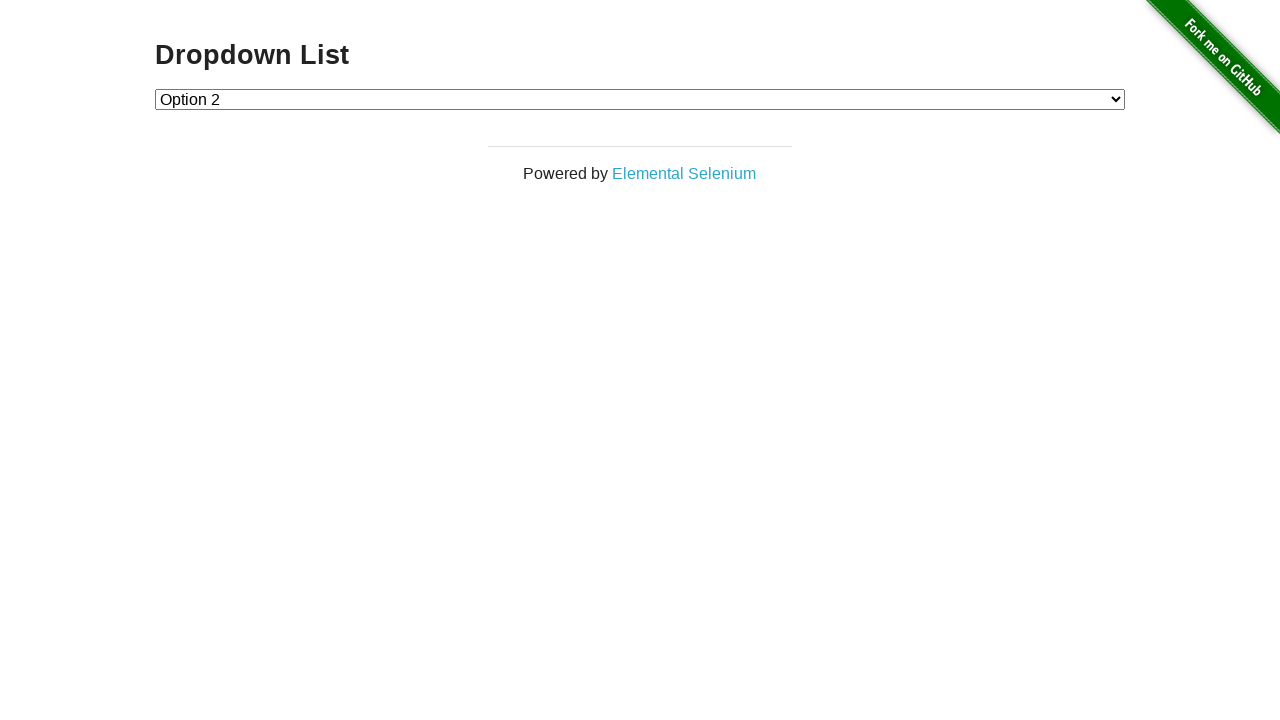

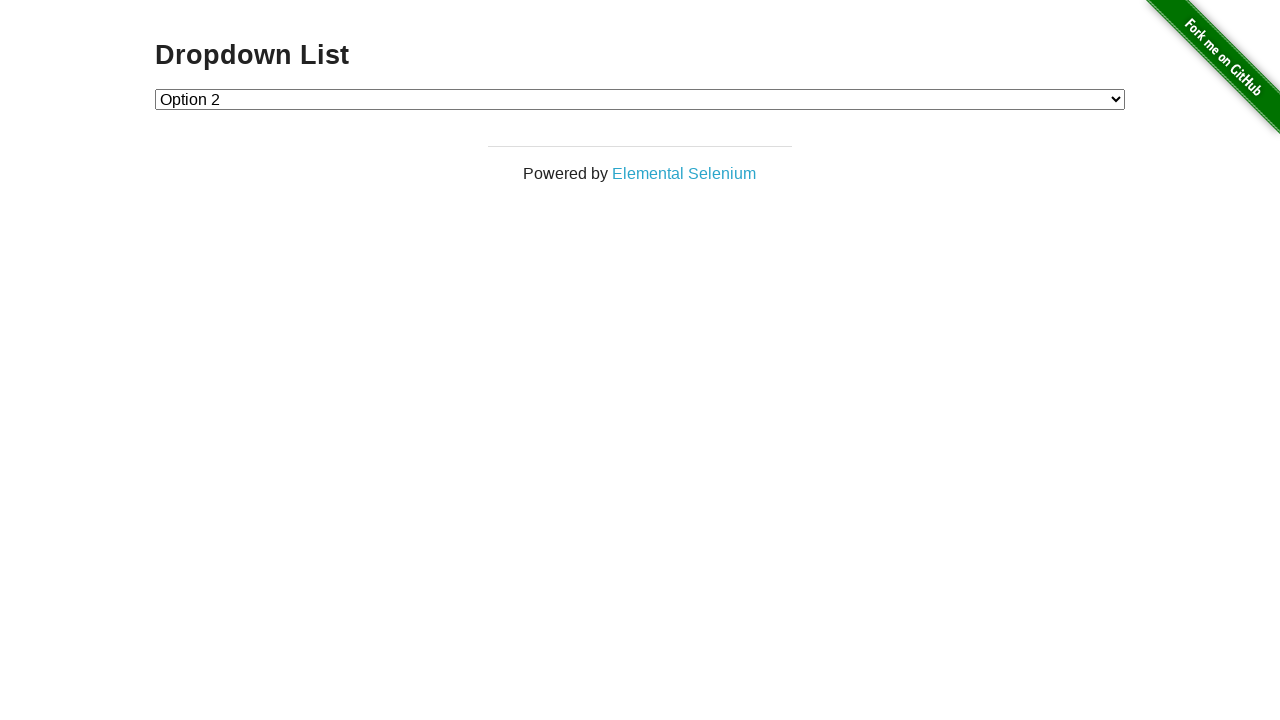